Tests a notification message page by loading it and verifying that an "Action successful" message is displayed, with retry logic if the message says "please try again".

Starting URL: http://the-internet.herokuapp.com/notification_message

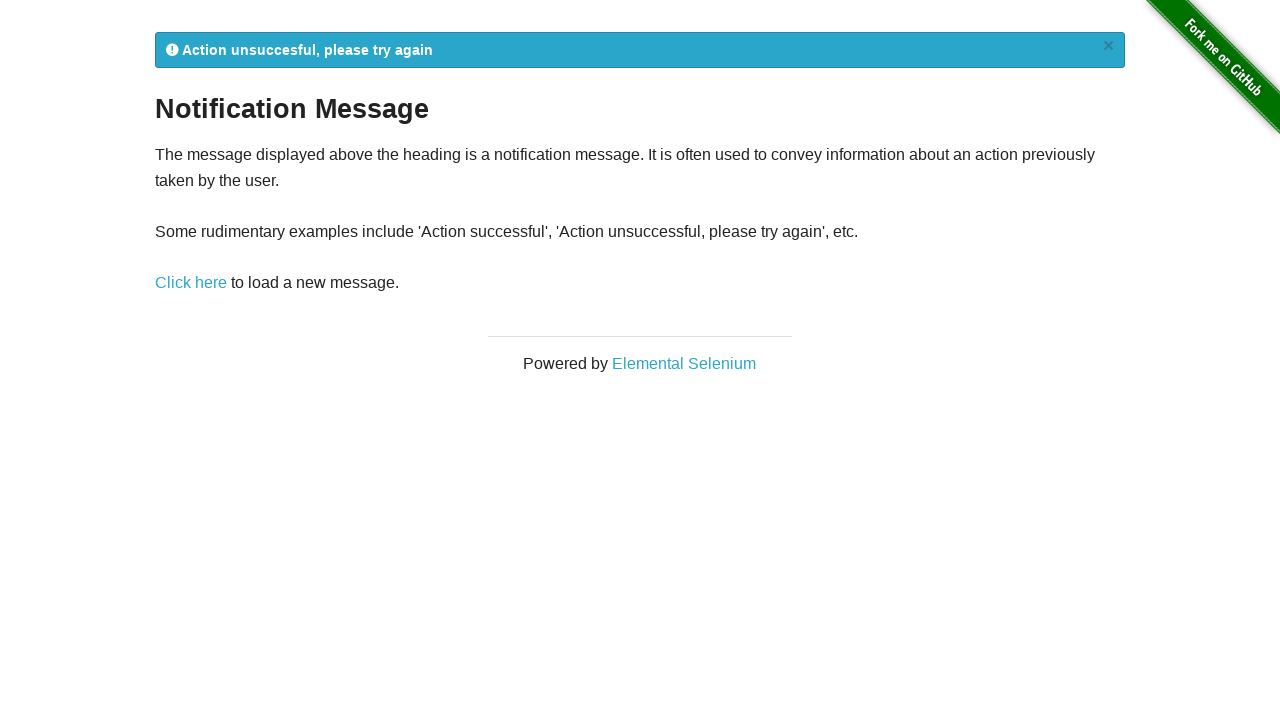

Navigated to notification message page
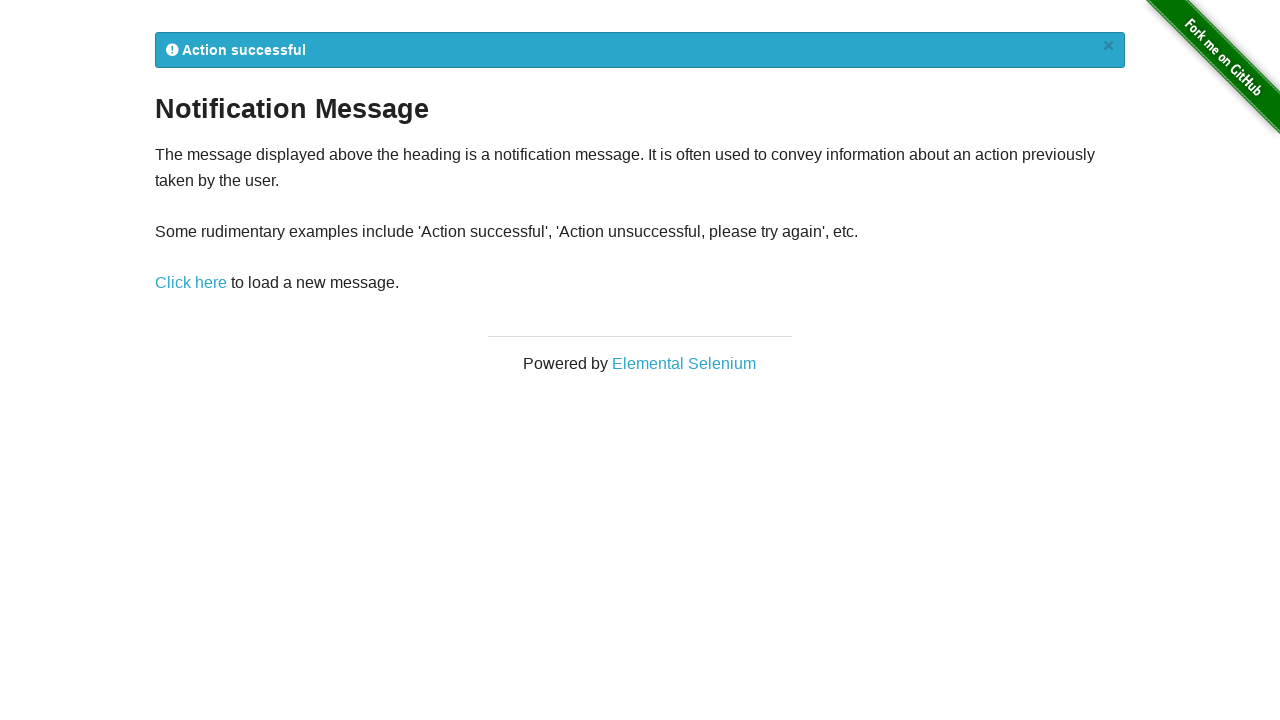

Notification message element loaded
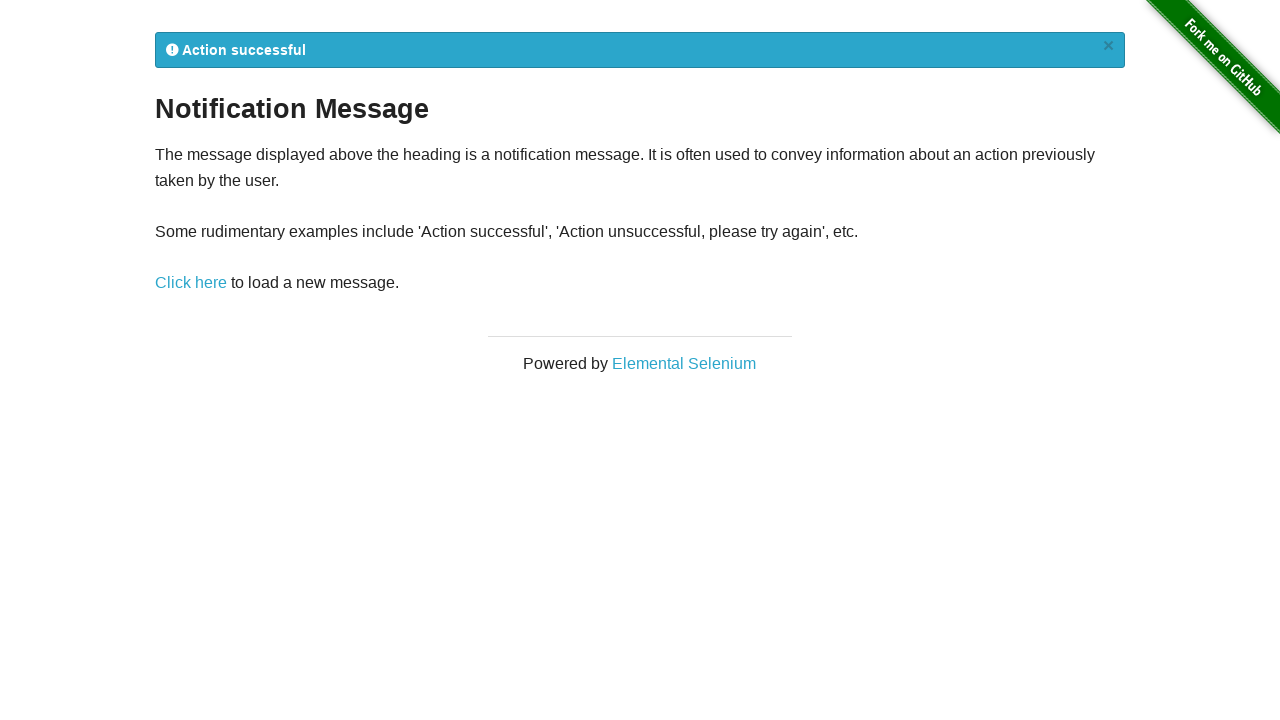

Retrieved notification message: '
            Action successful
            ×
          '
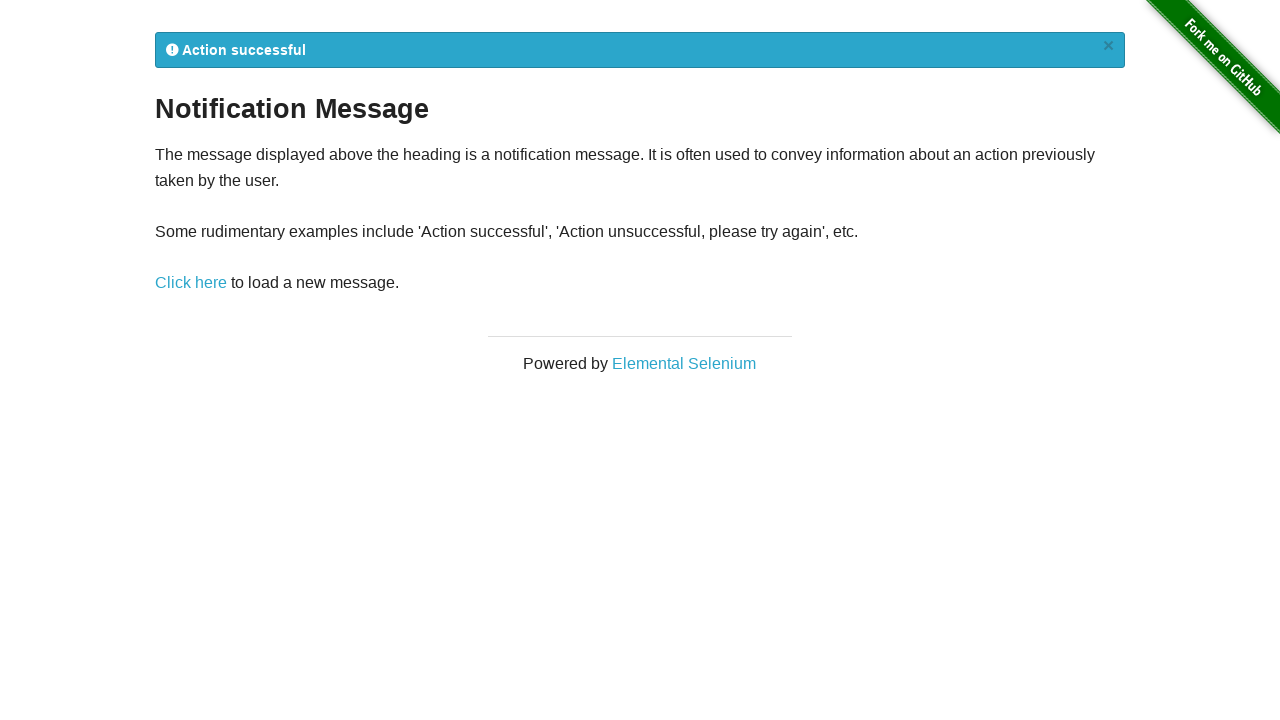

Verified notification message contains 'Action successful'
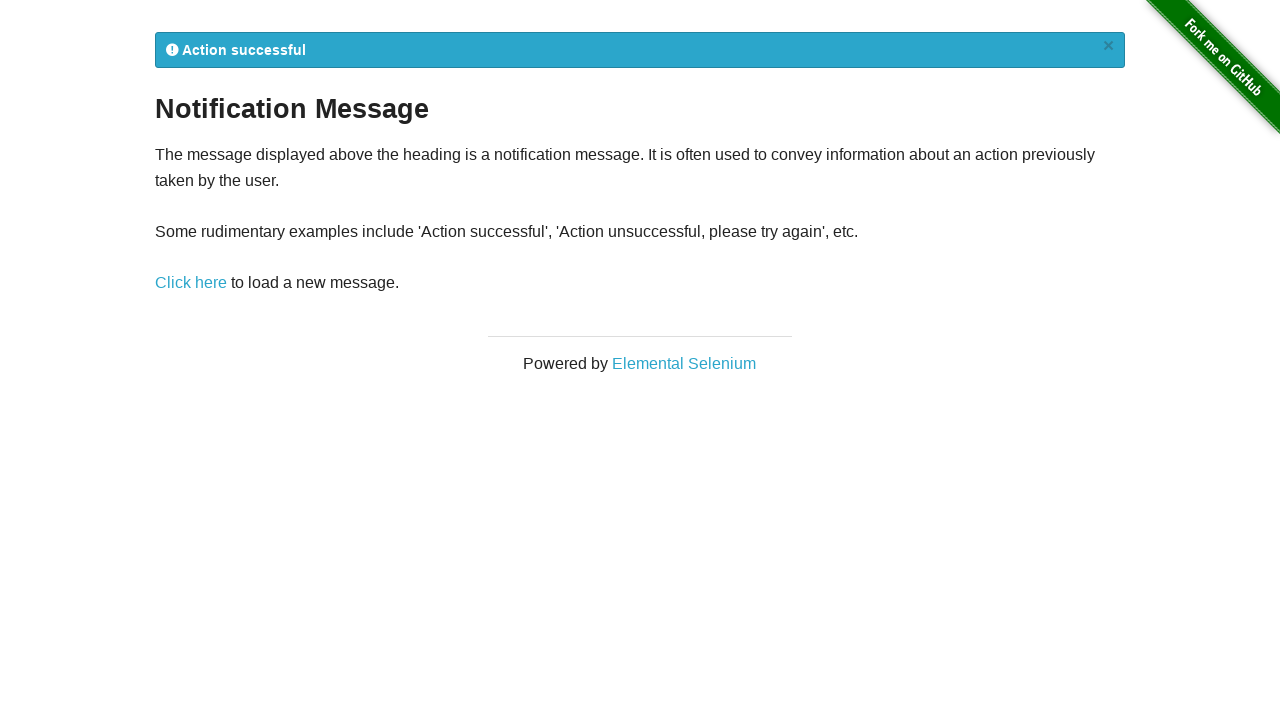

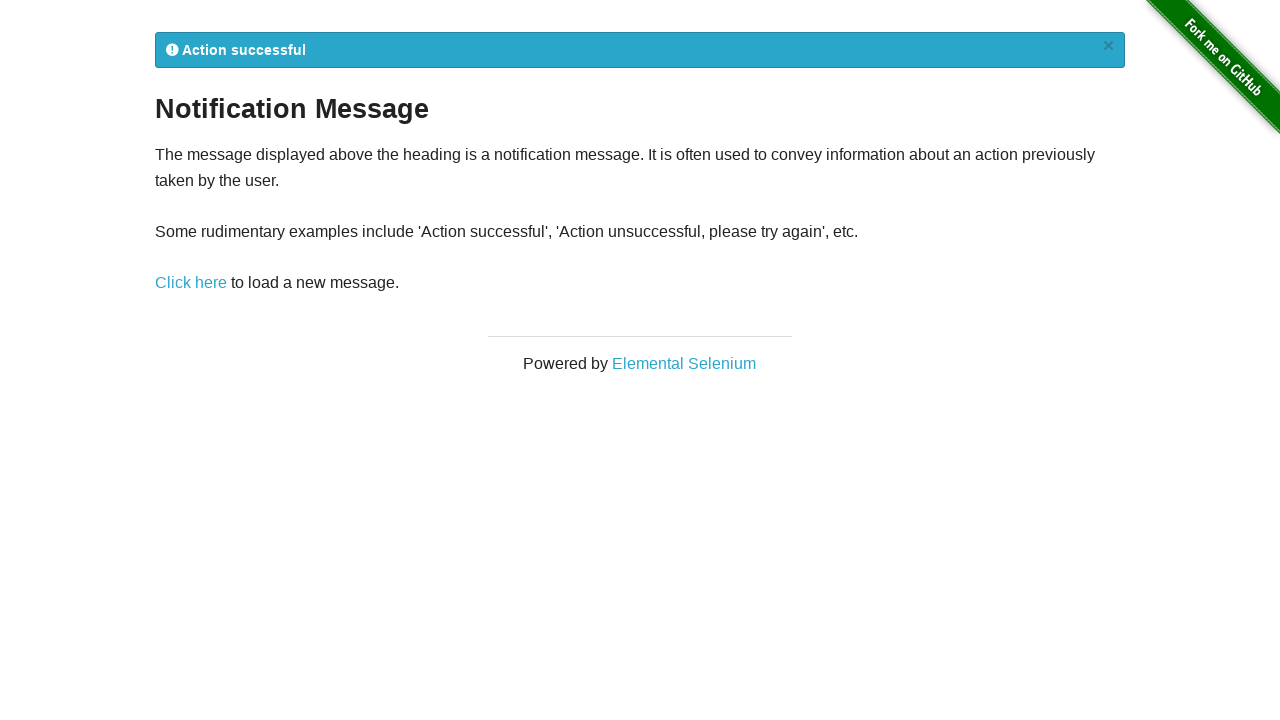